Tests the passenger dropdown functionality by opening the passenger selector, incrementing the adult count 4 times to reach 5 adults, and closing the dropdown.

Starting URL: https://rahulshettyacademy.com/dropdownsPractise/

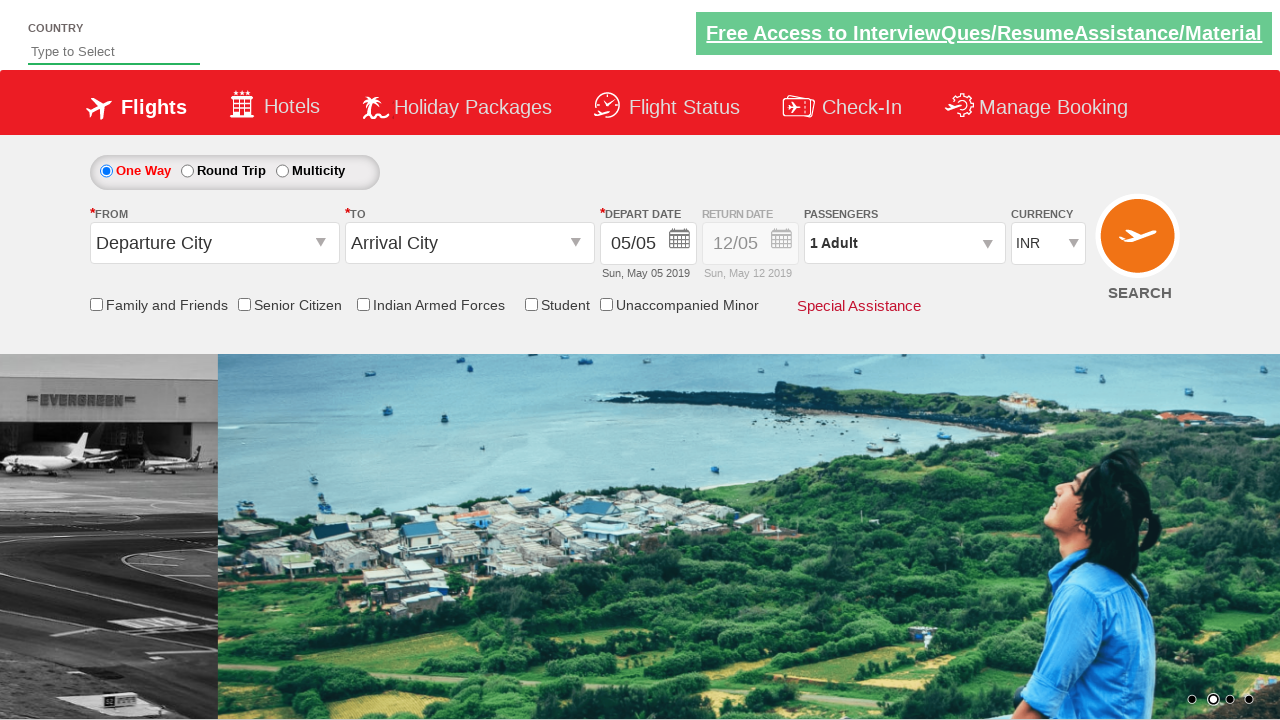

Clicked on passenger info dropdown to open it at (904, 243) on #divpaxinfo
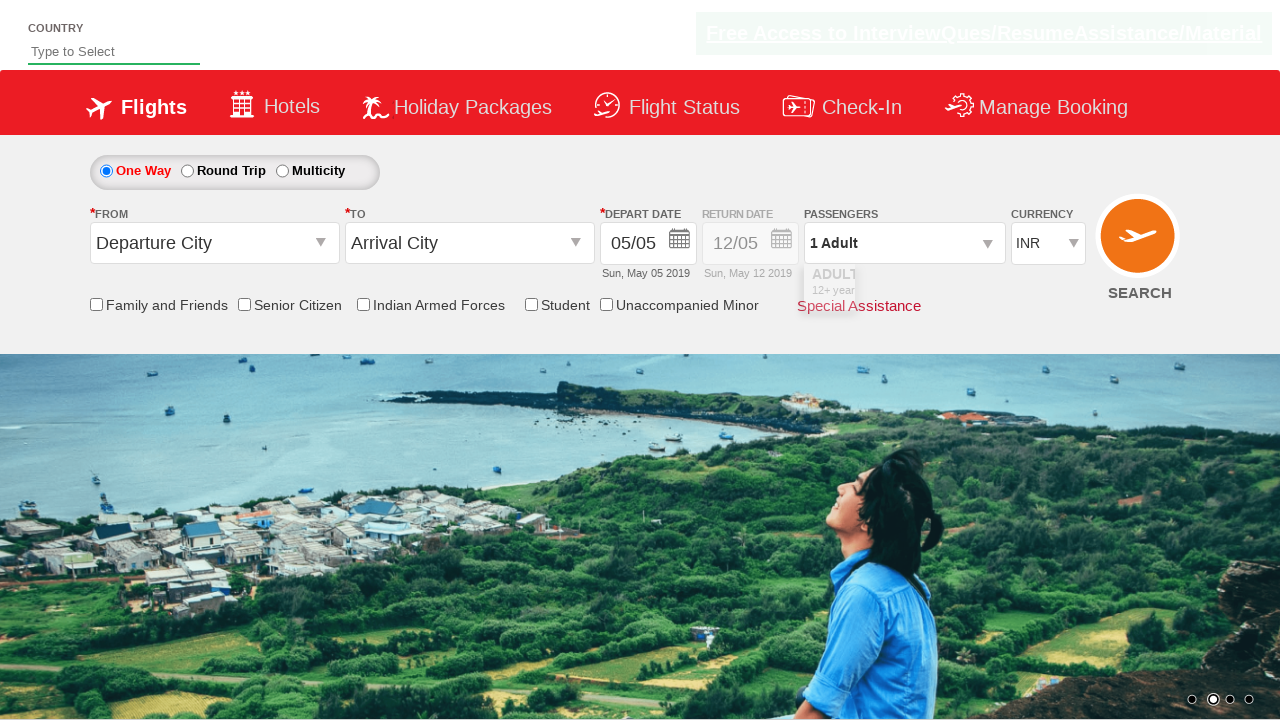

Increment adult button became visible
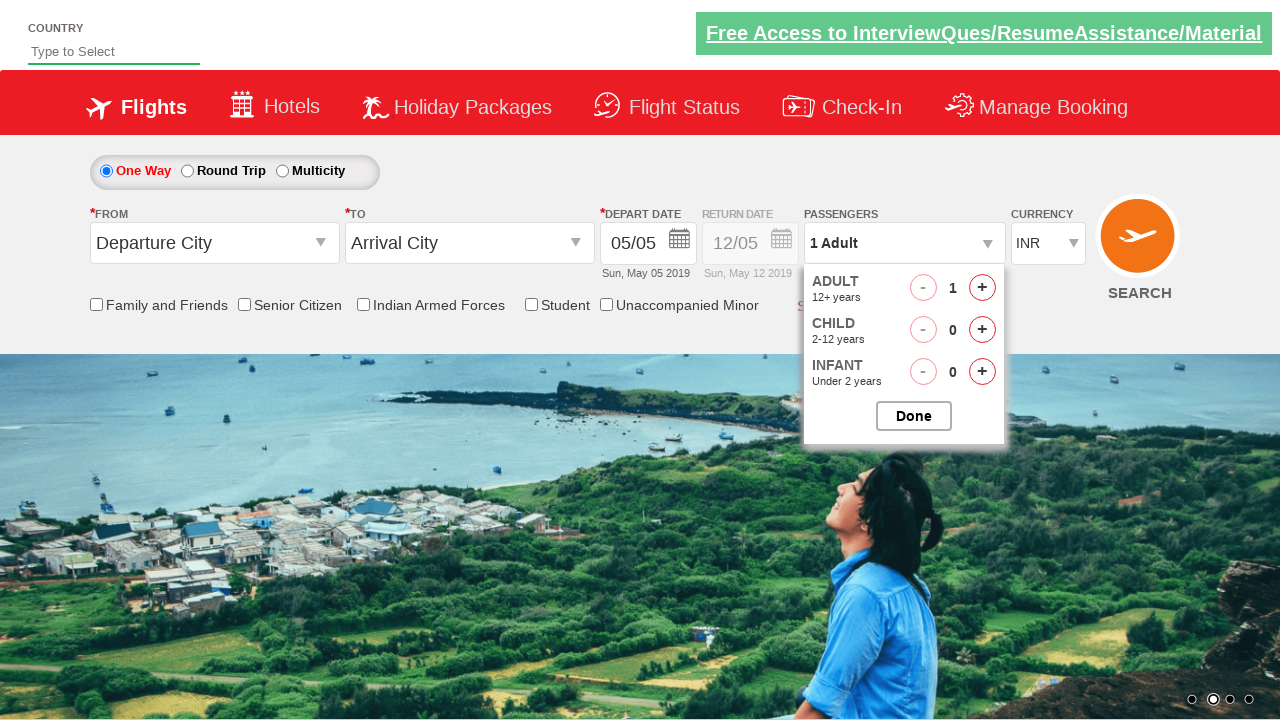

Clicked increment adult button (iteration 1 of 4) at (982, 288) on #hrefIncAdt
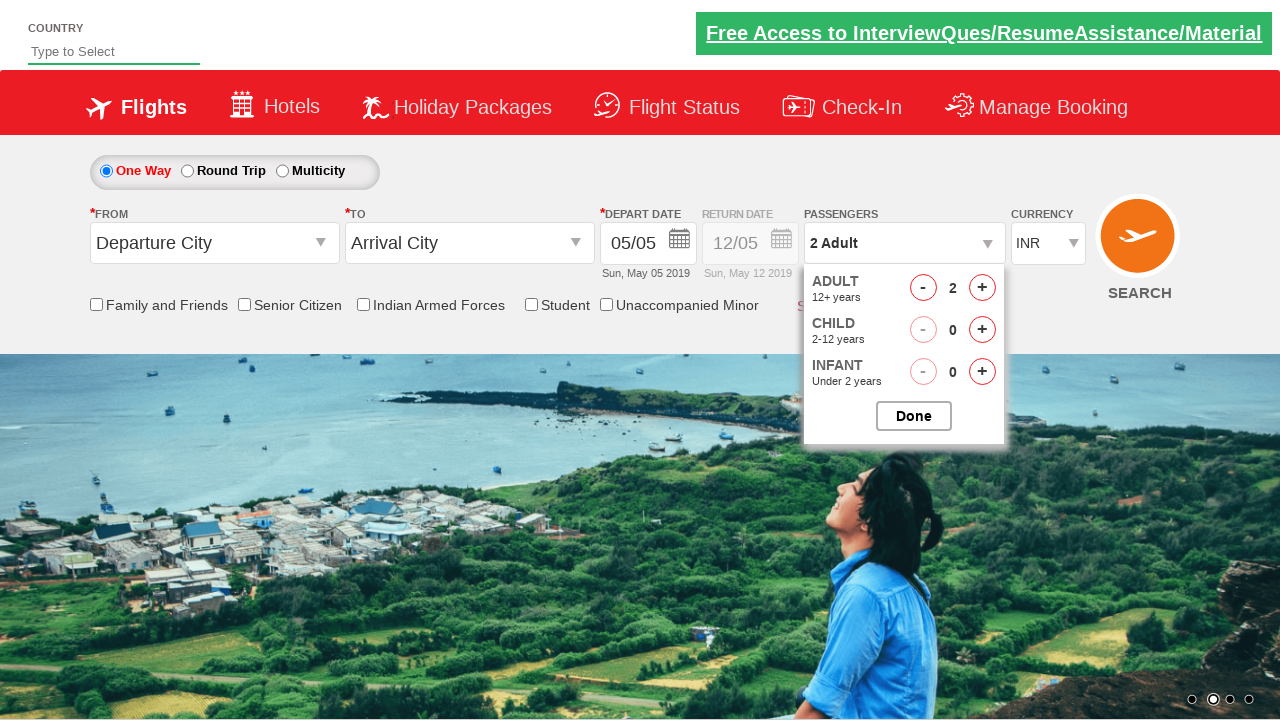

Clicked increment adult button (iteration 2 of 4) at (982, 288) on #hrefIncAdt
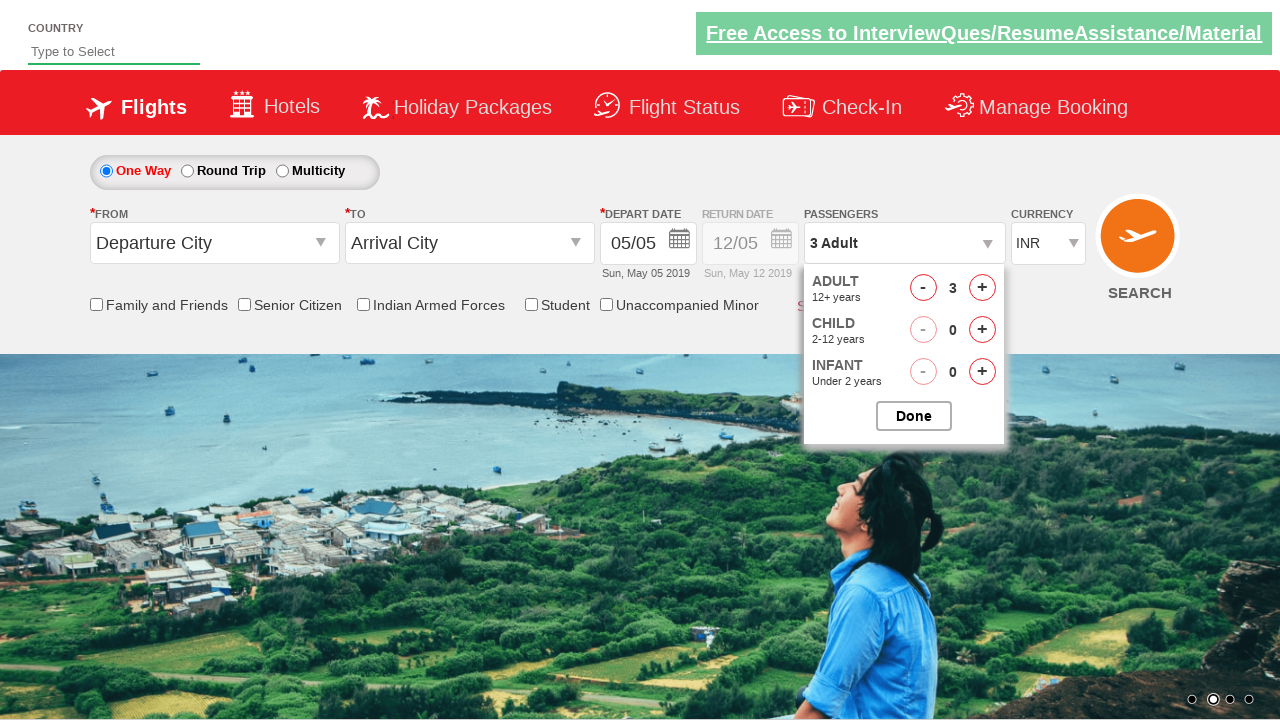

Clicked increment adult button (iteration 3 of 4) at (982, 288) on #hrefIncAdt
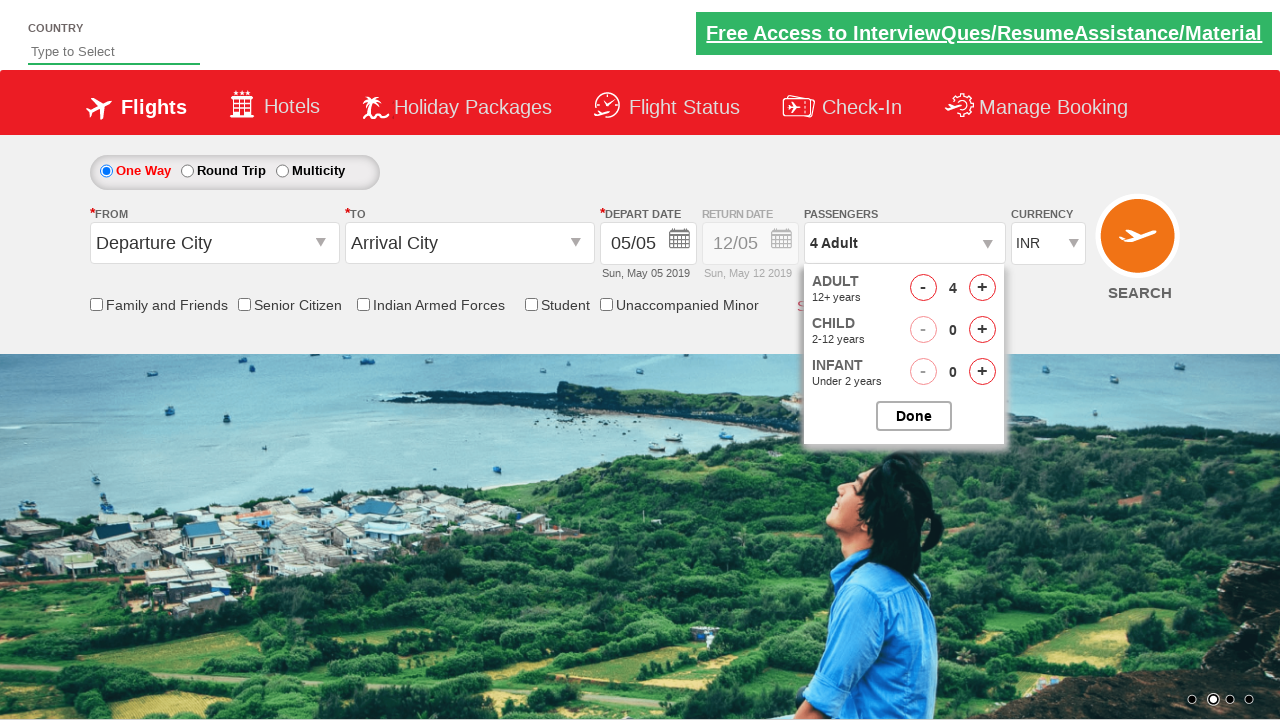

Clicked increment adult button (iteration 4 of 4) at (982, 288) on #hrefIncAdt
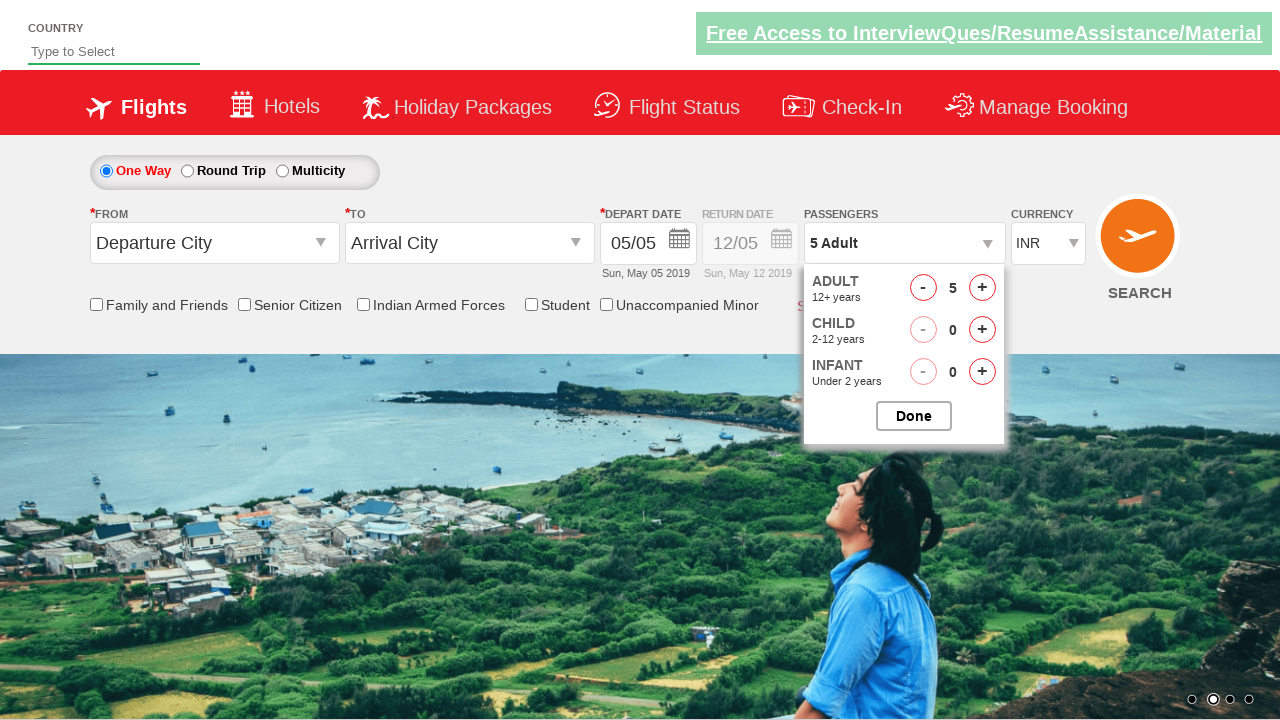

Clicked to close the passenger options dropdown at (914, 416) on #btnclosepaxoption
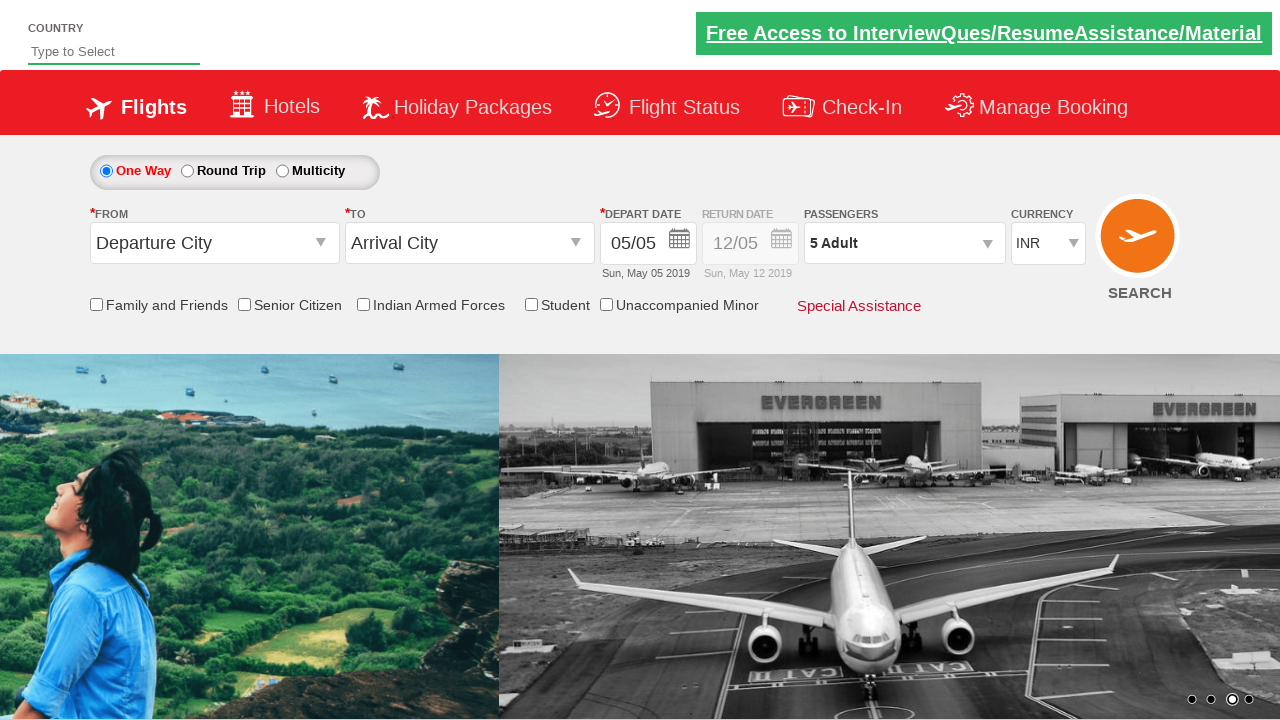

Passenger dropdown closed and passenger info element is ready
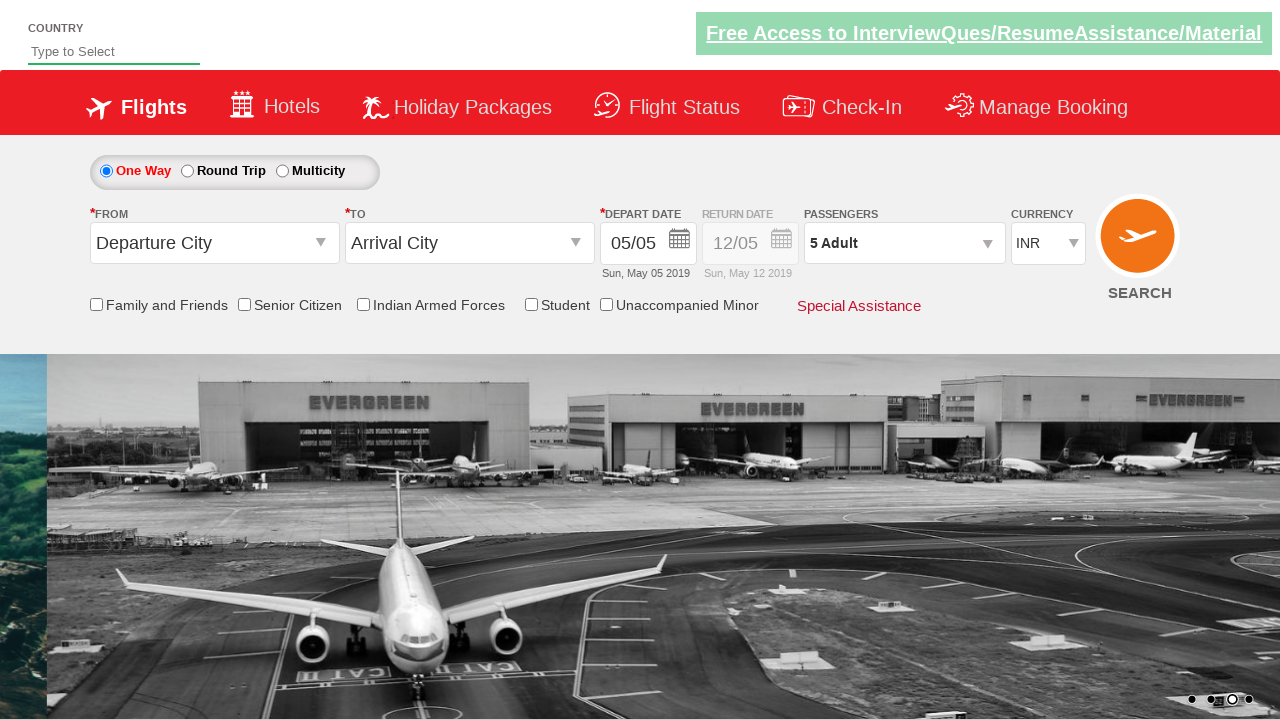

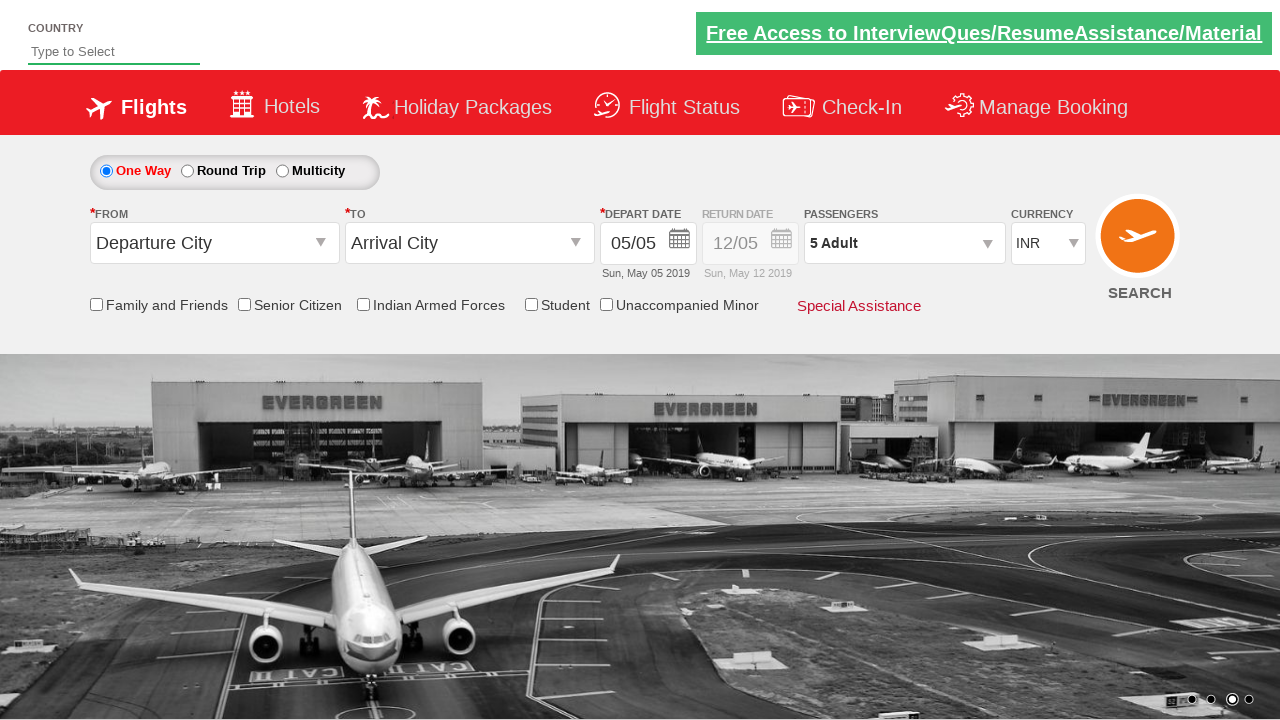